Tests explicit wait functionality by waiting for a price to change to "100", clicking a book button, then calculating a mathematical answer based on a displayed value and submitting the form.

Starting URL: http://suninjuly.github.io/explicit_wait2.html

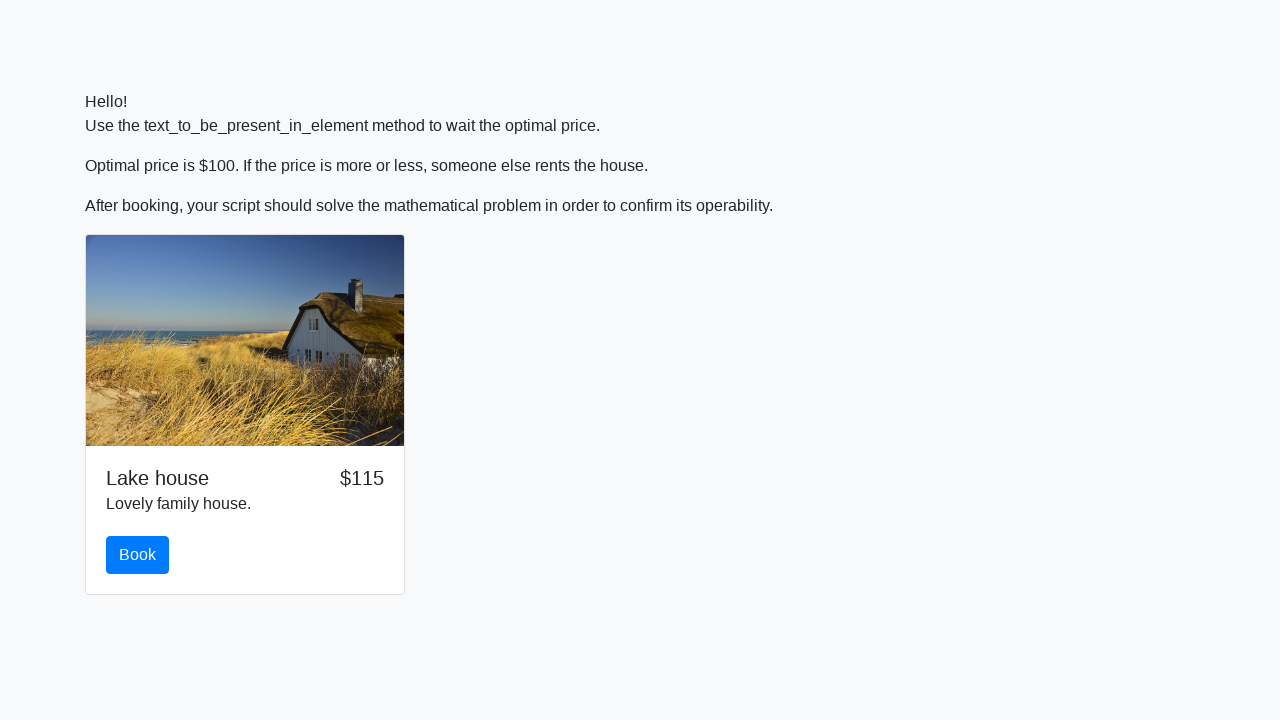

Waited for price element to display '100'
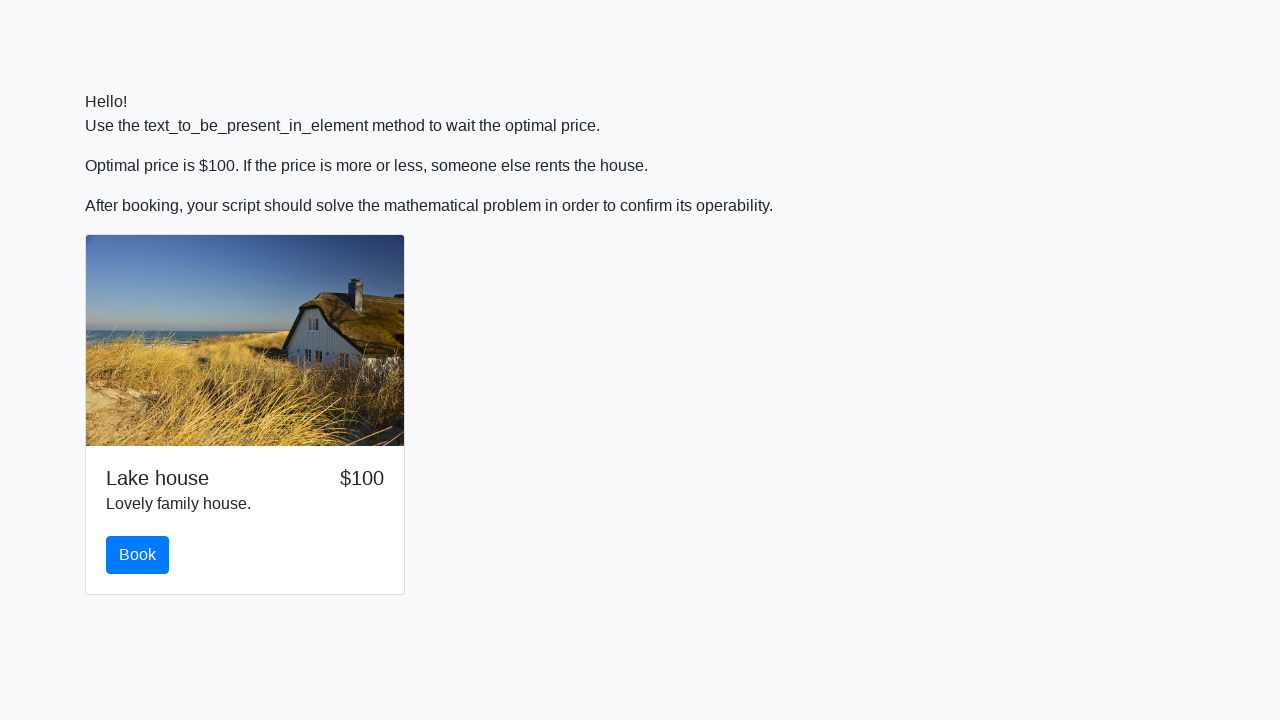

Clicked the book button at (138, 555) on #book
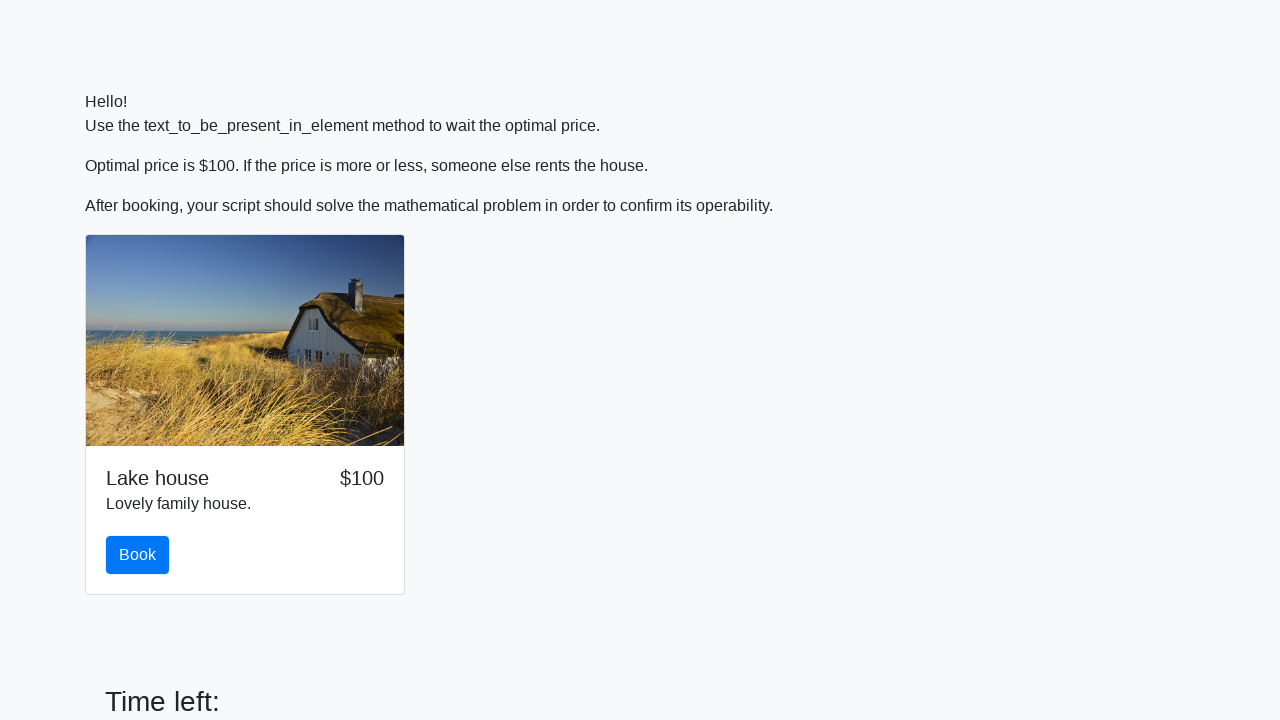

Retrieved x value from input_value element: 511
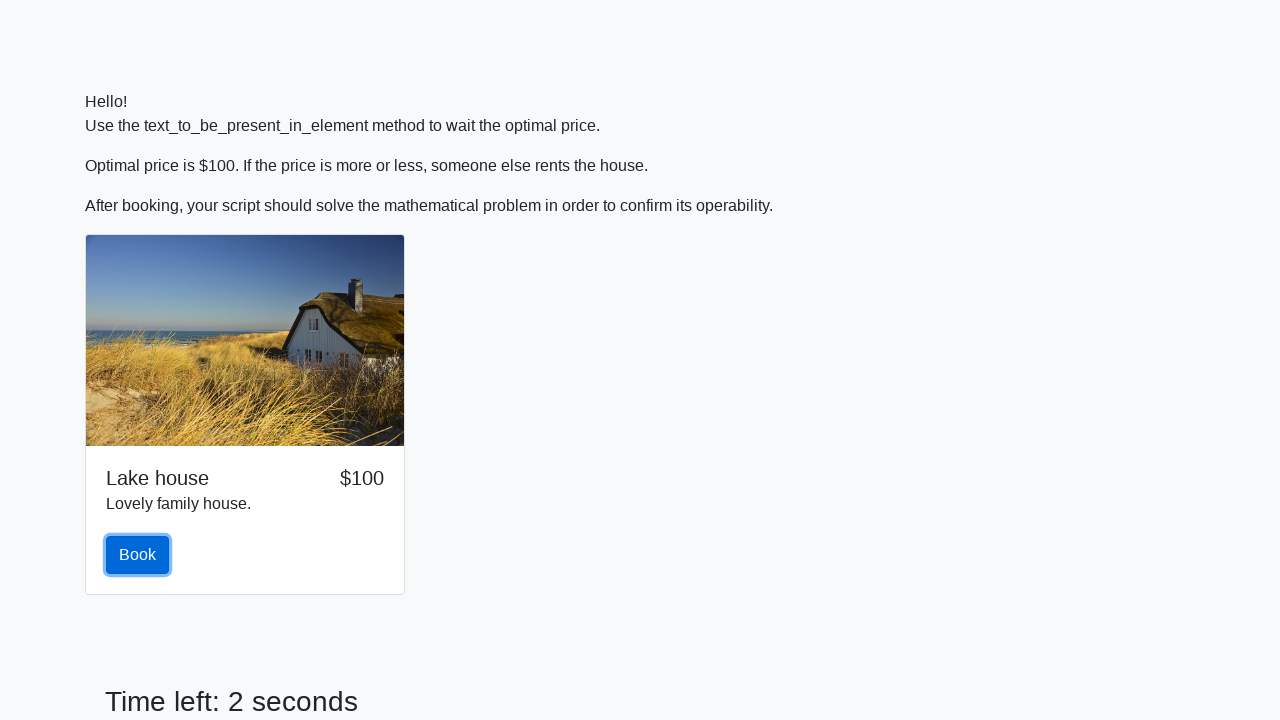

Calculated answer using formula: 2.359083076326619
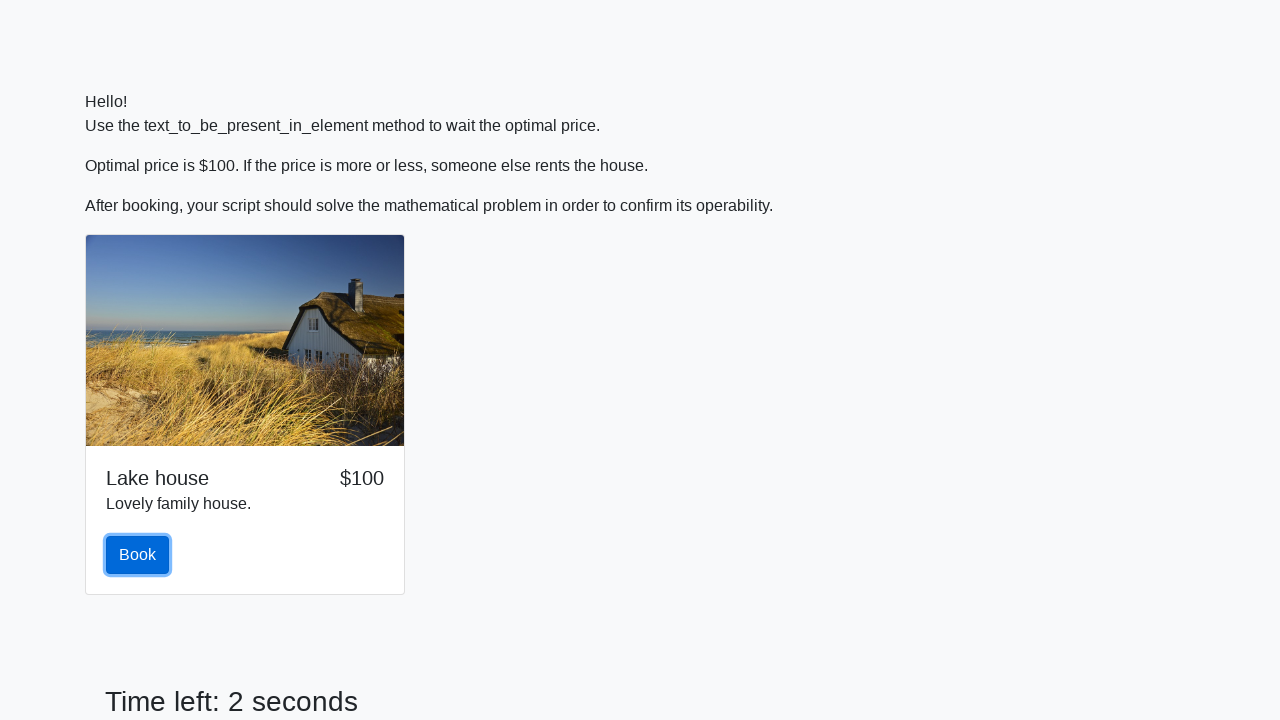

Filled answer field with calculated value: 2.359083076326619 on #answer
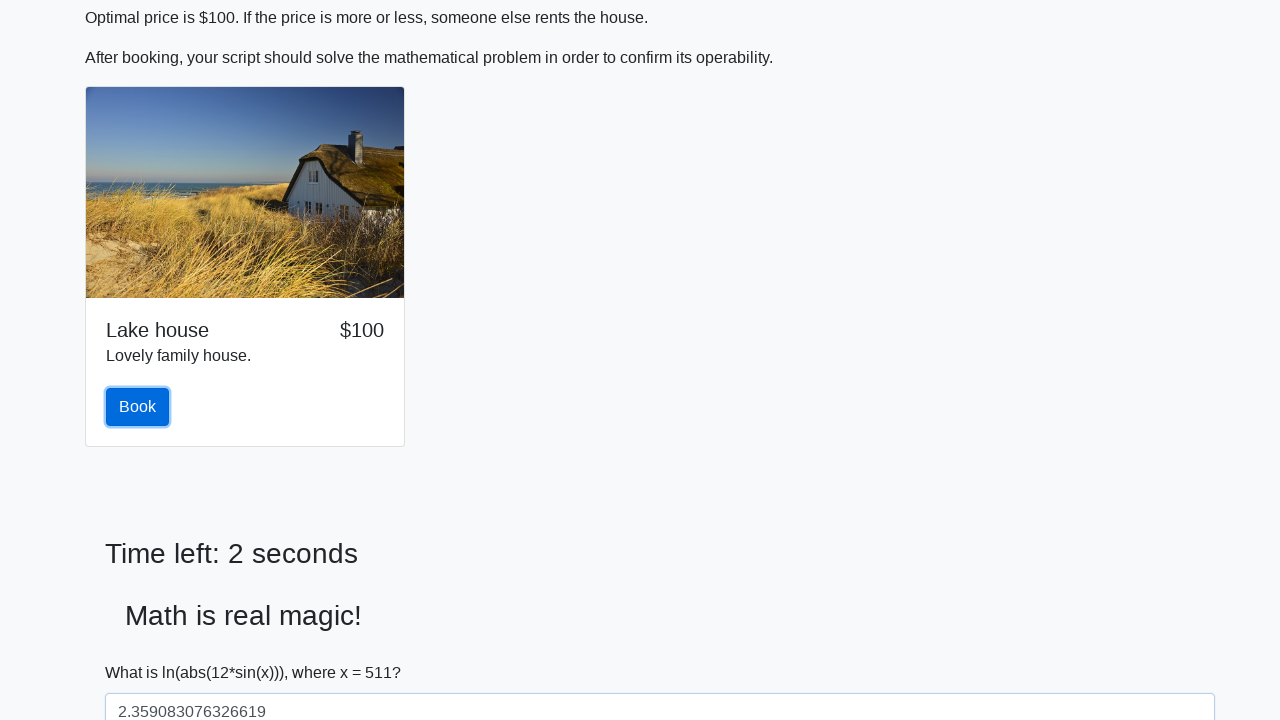

Clicked the submit button at (143, 651) on button[type='submit']
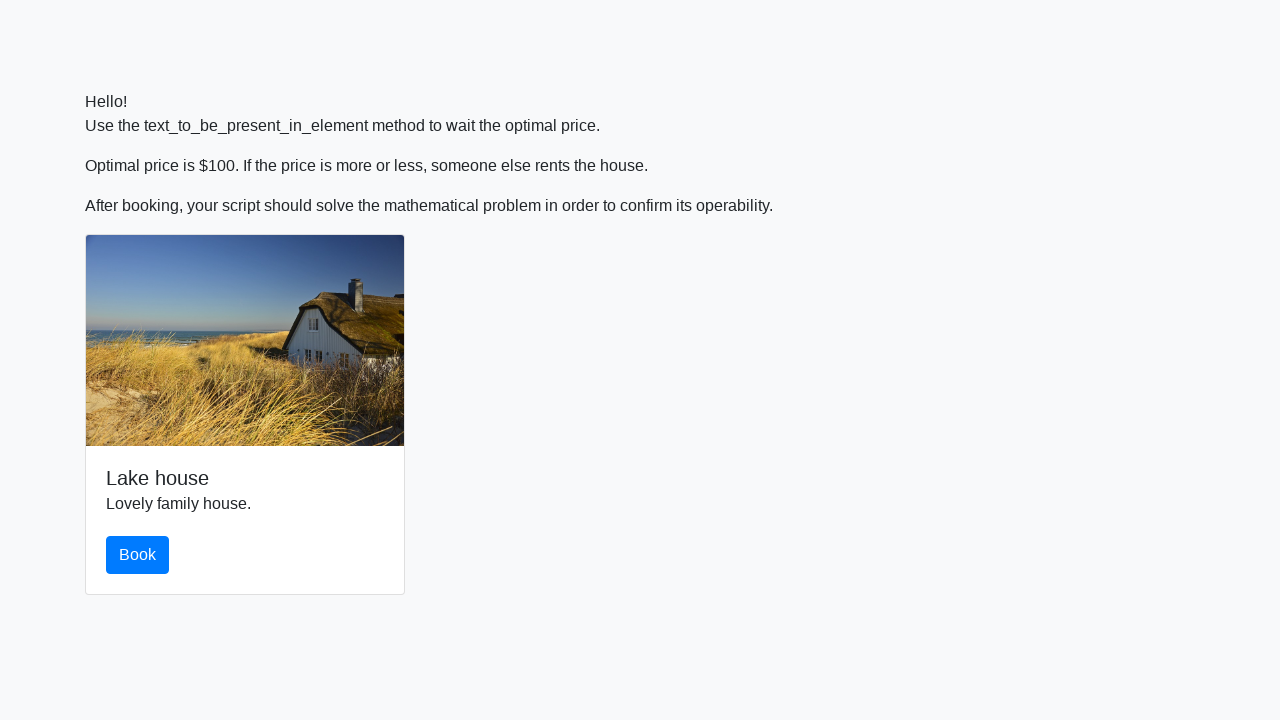

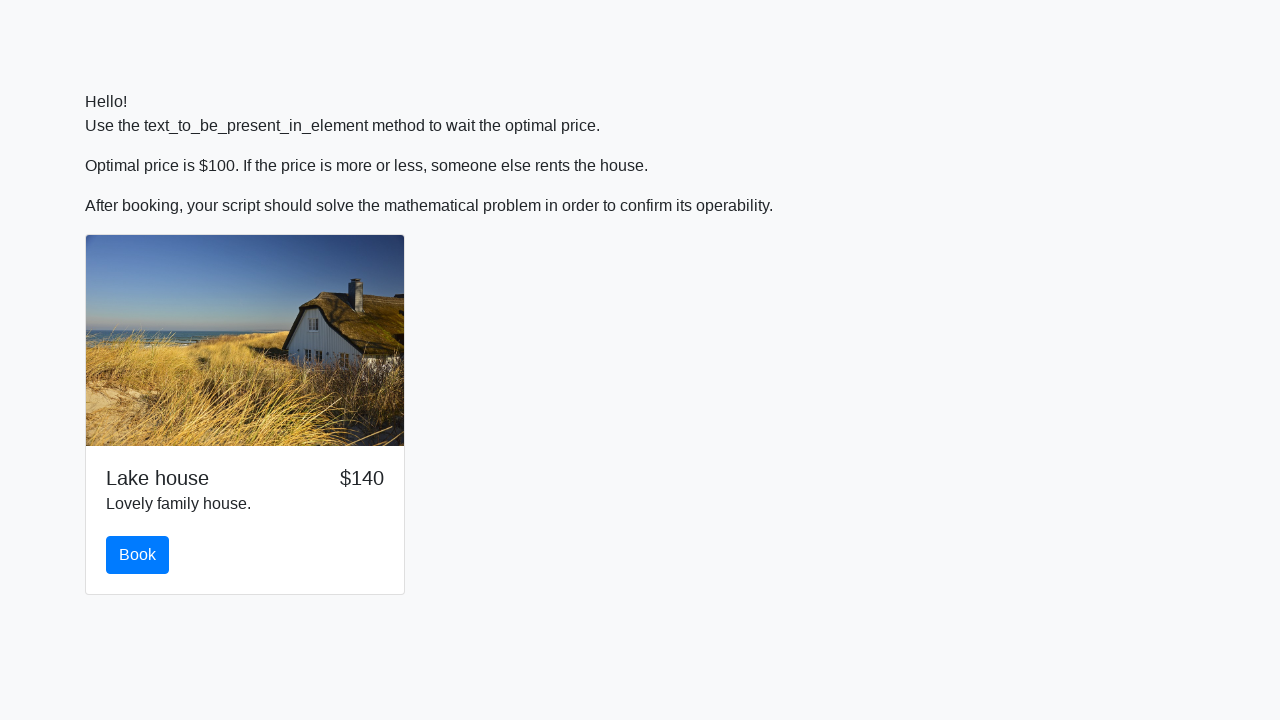